Tests window handling functionality by clicking a link that opens a new window, verifying text in the new window, and switching between windows

Starting URL: https://the-internet.herokuapp.com/windows

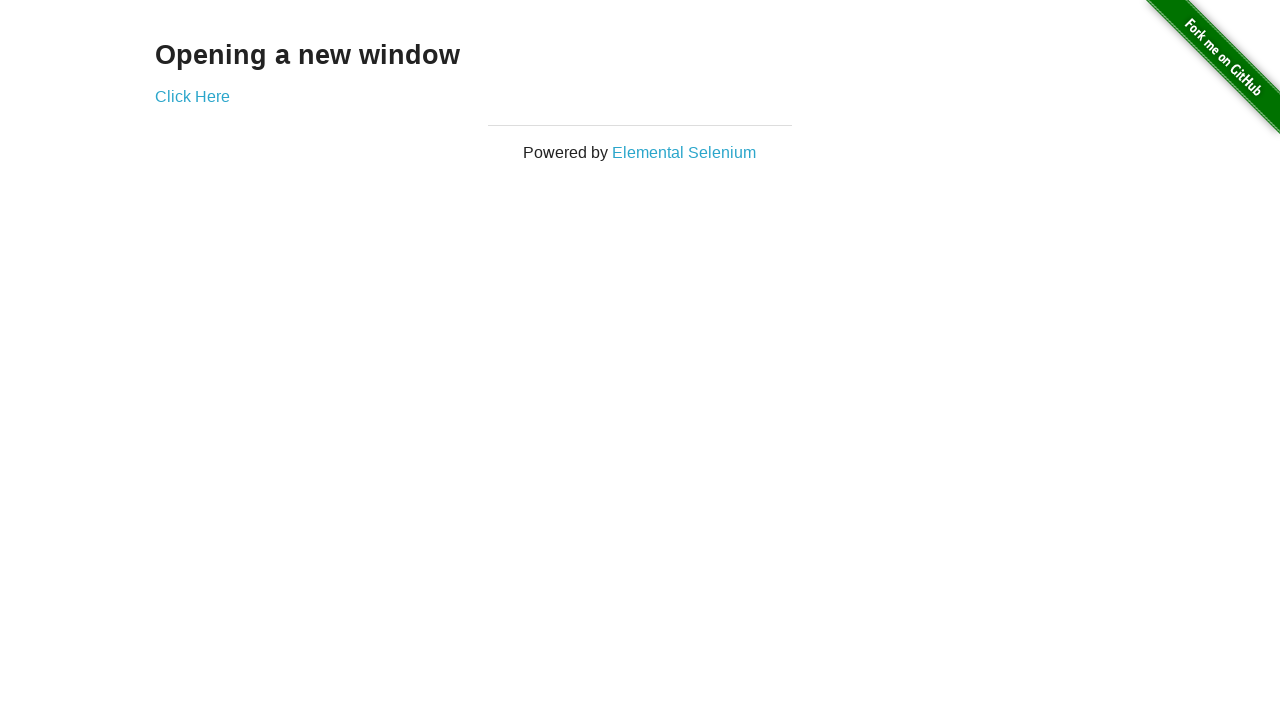

Clicked 'Click Here' link to open new window at (192, 96) on xpath=//a[normalize-space()='Click Here']
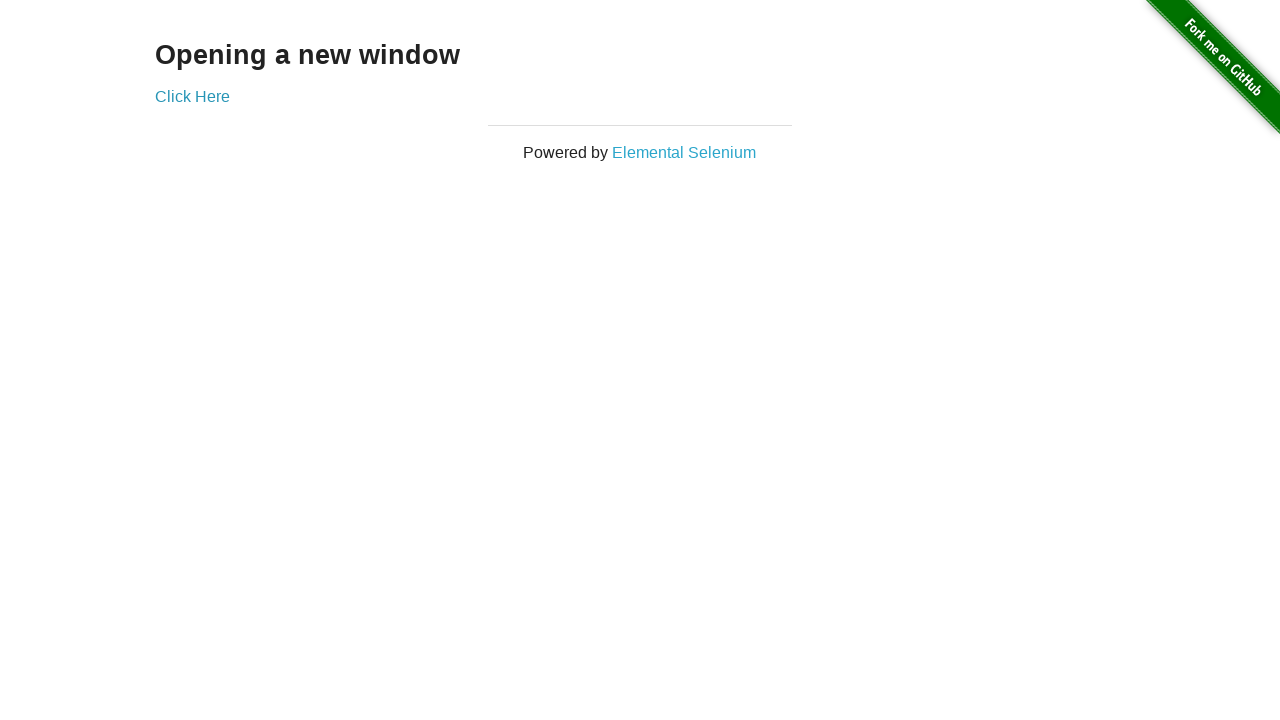

New window opened and captured
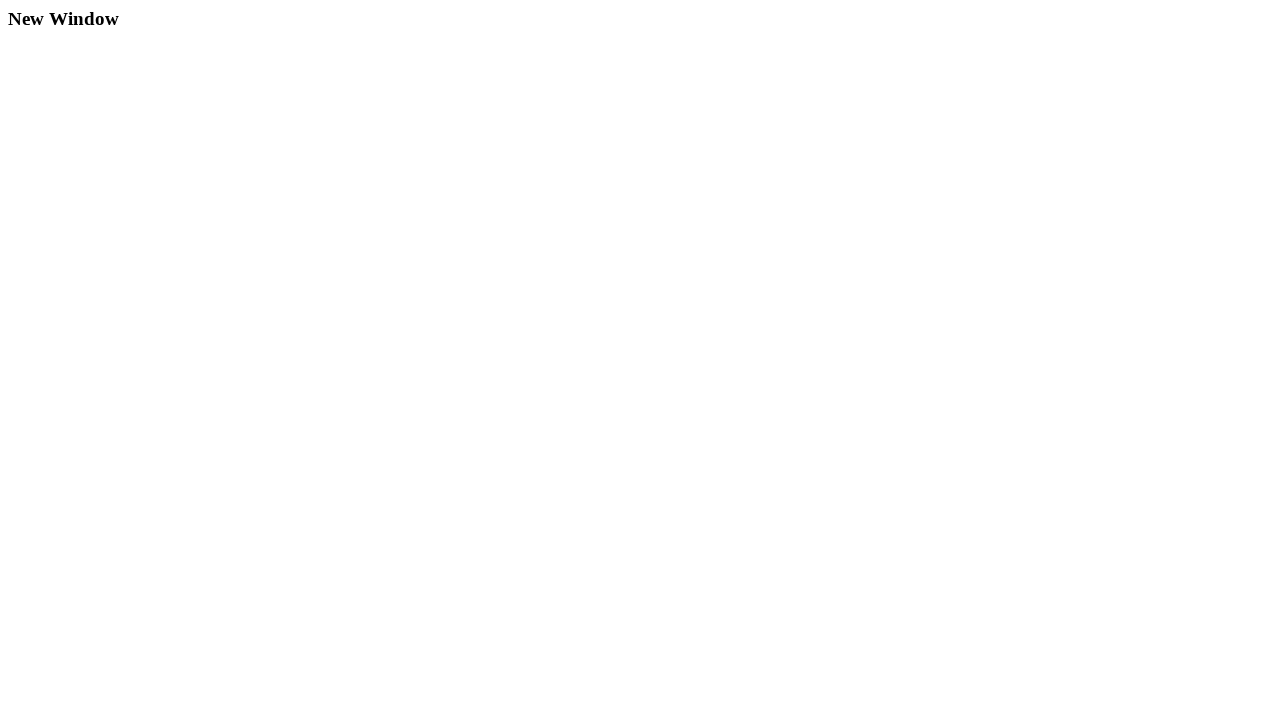

Retrieved heading text from new window
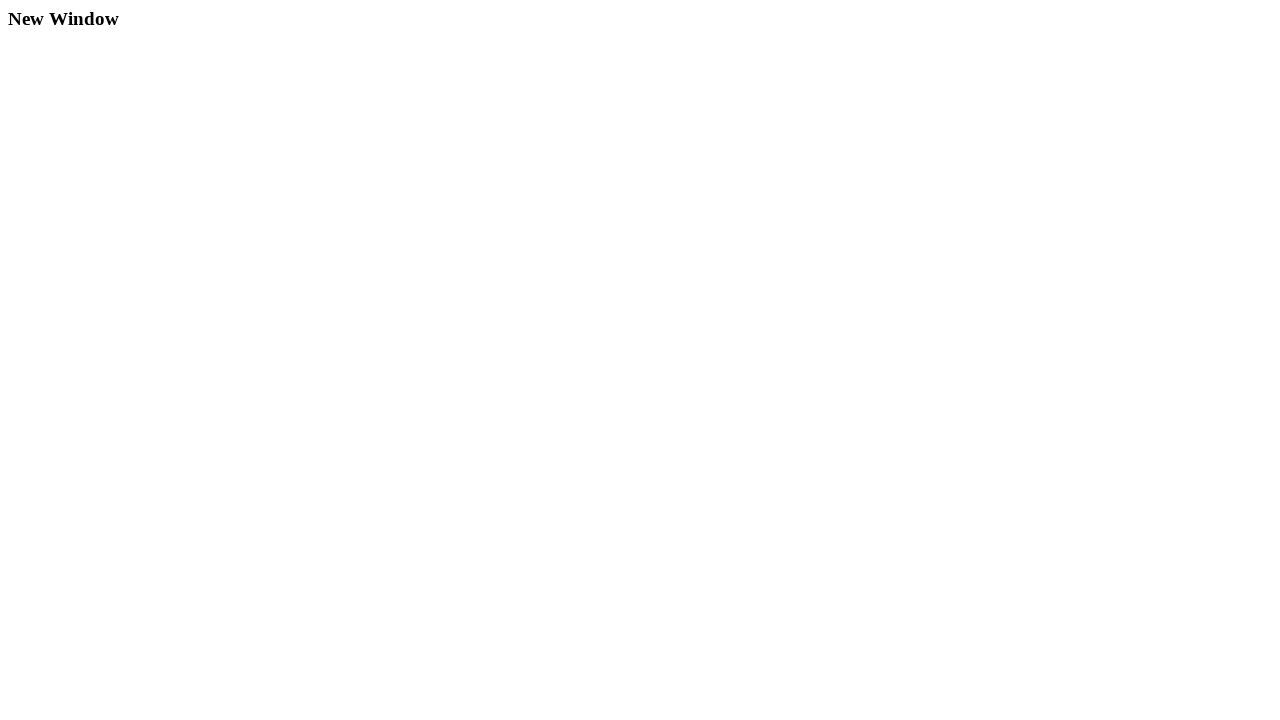

Verified heading text 'New Window' in new window
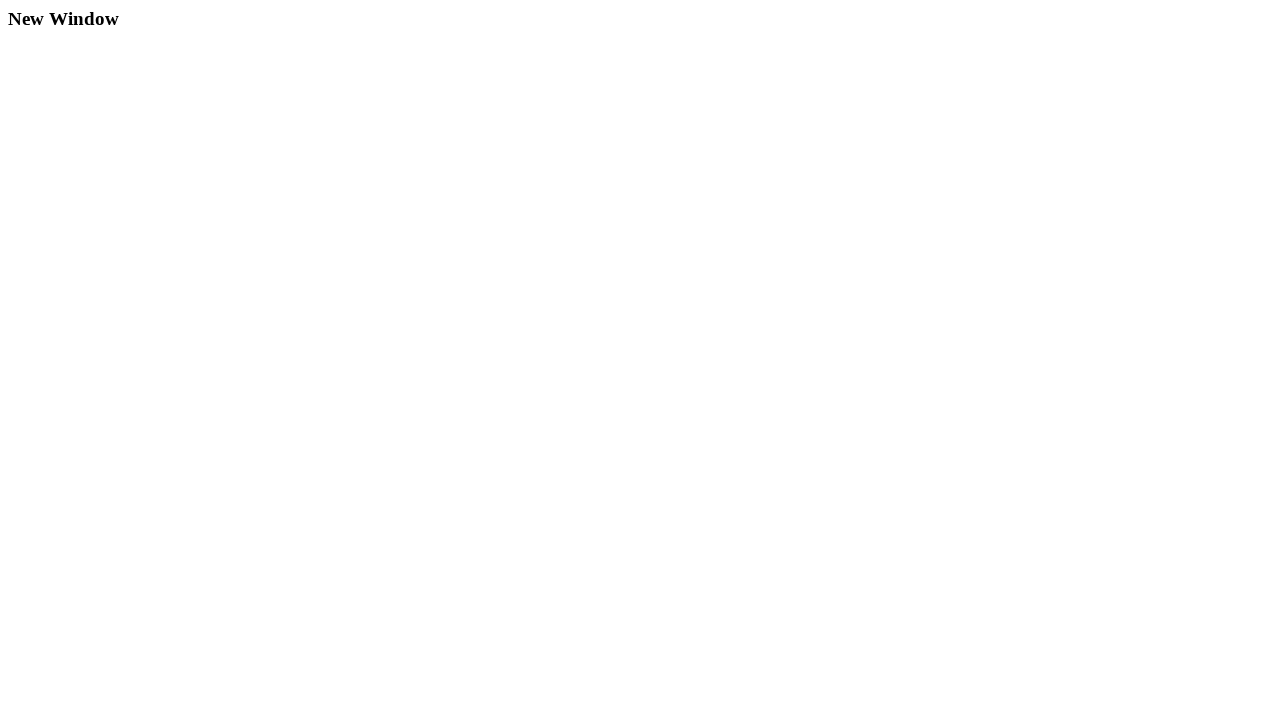

Closed new window
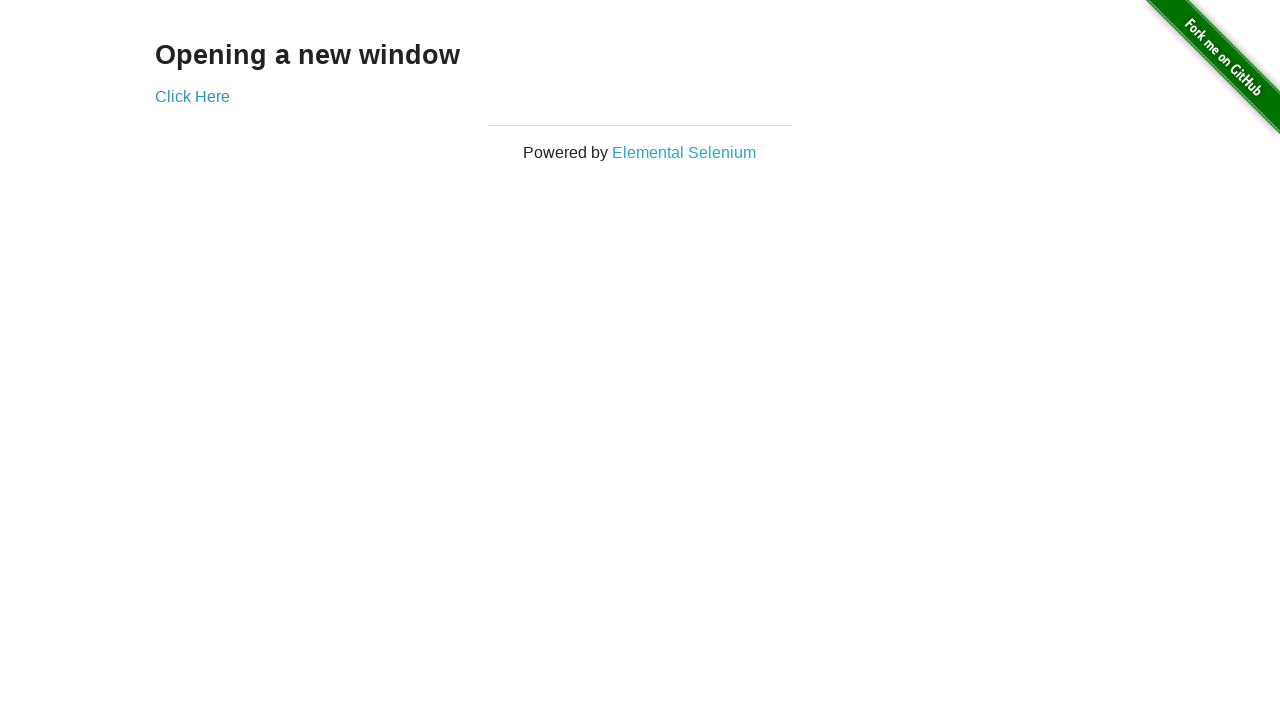

Original window remains active
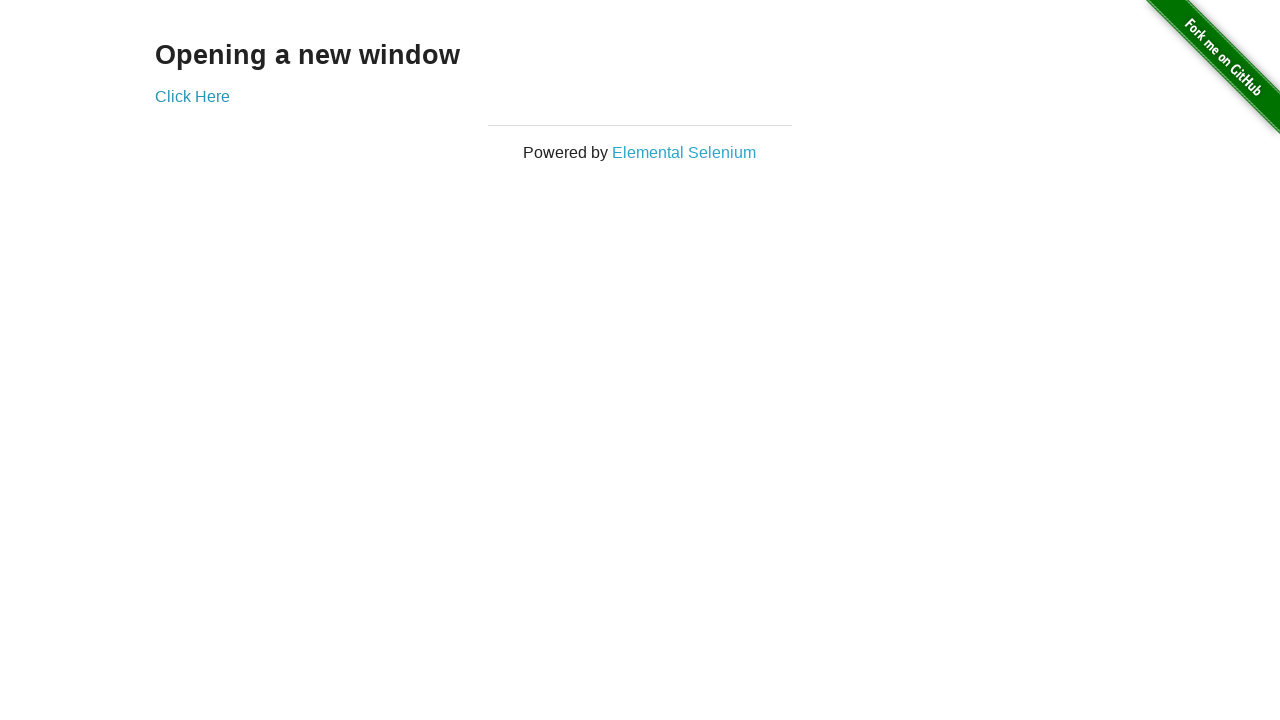

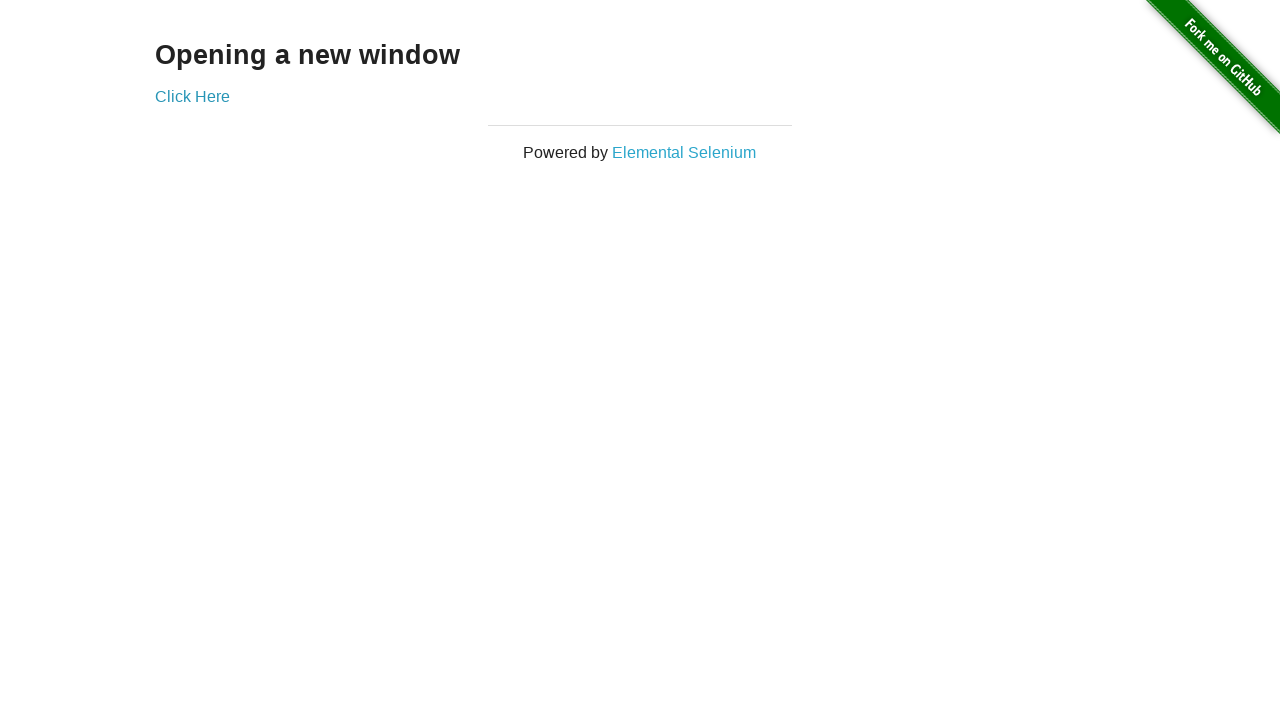